Tests a registration form by filling required input fields (first name, last name, email) and submitting the form, then verifies the success message is displayed.

Starting URL: http://suninjuly.github.io/registration1.html

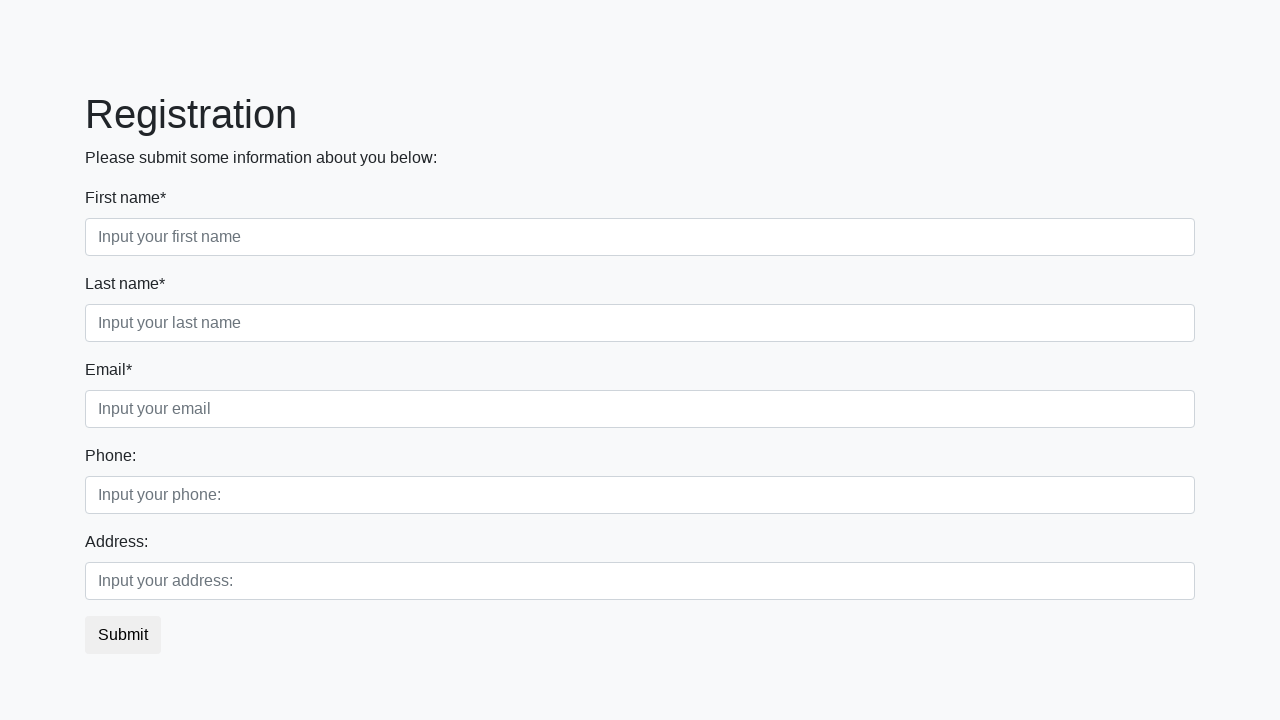

Navigated to registration form page
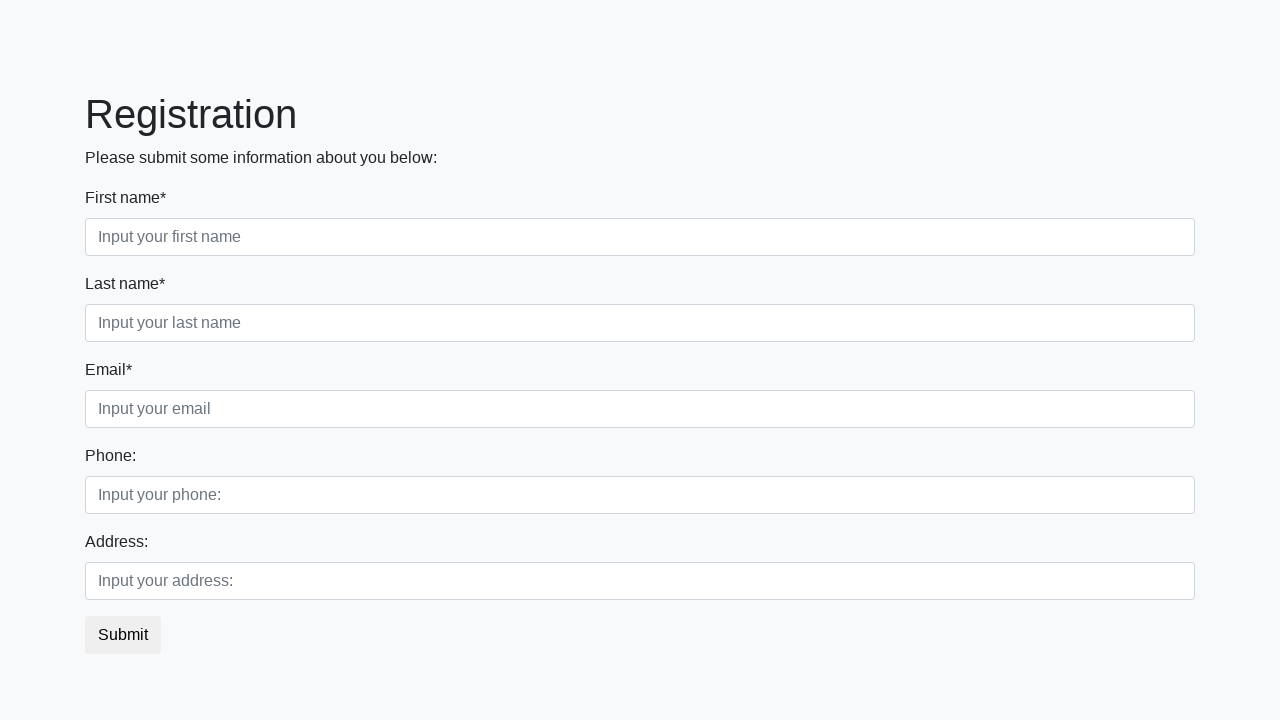

Filled first name field with 'Ivan' on input.first:required
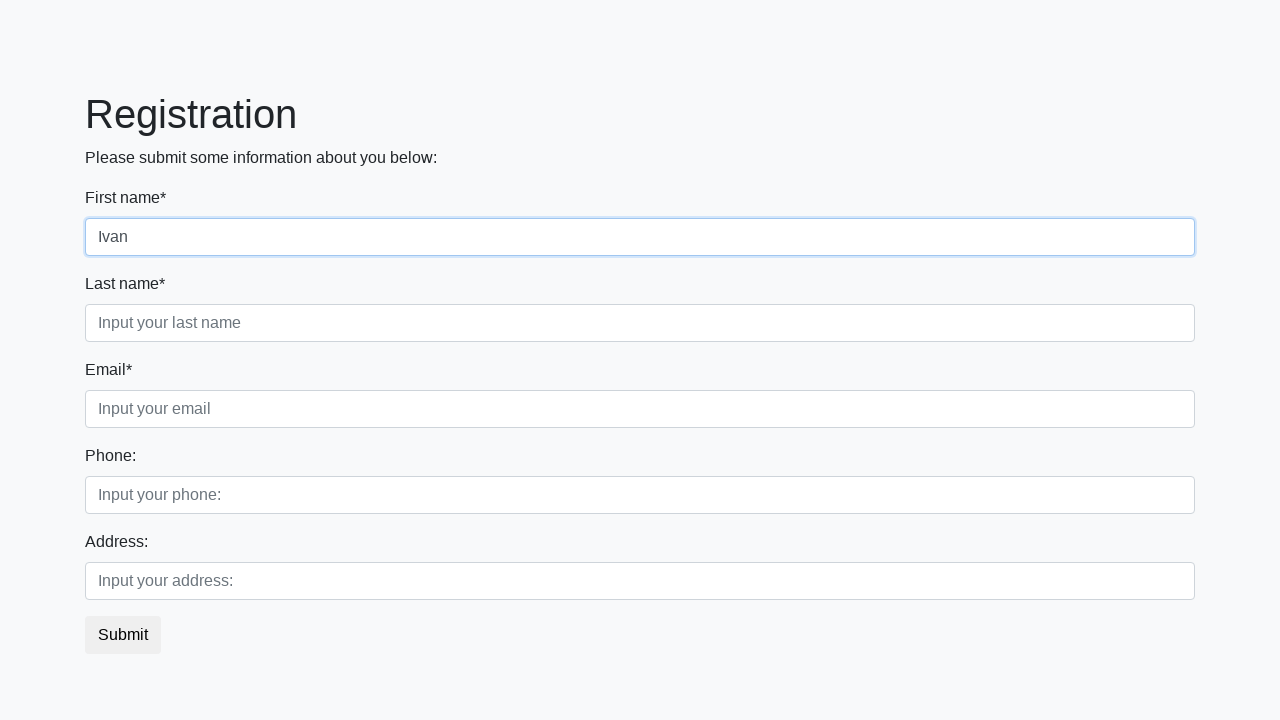

Filled last name field with 'Petrov' on input.second:required
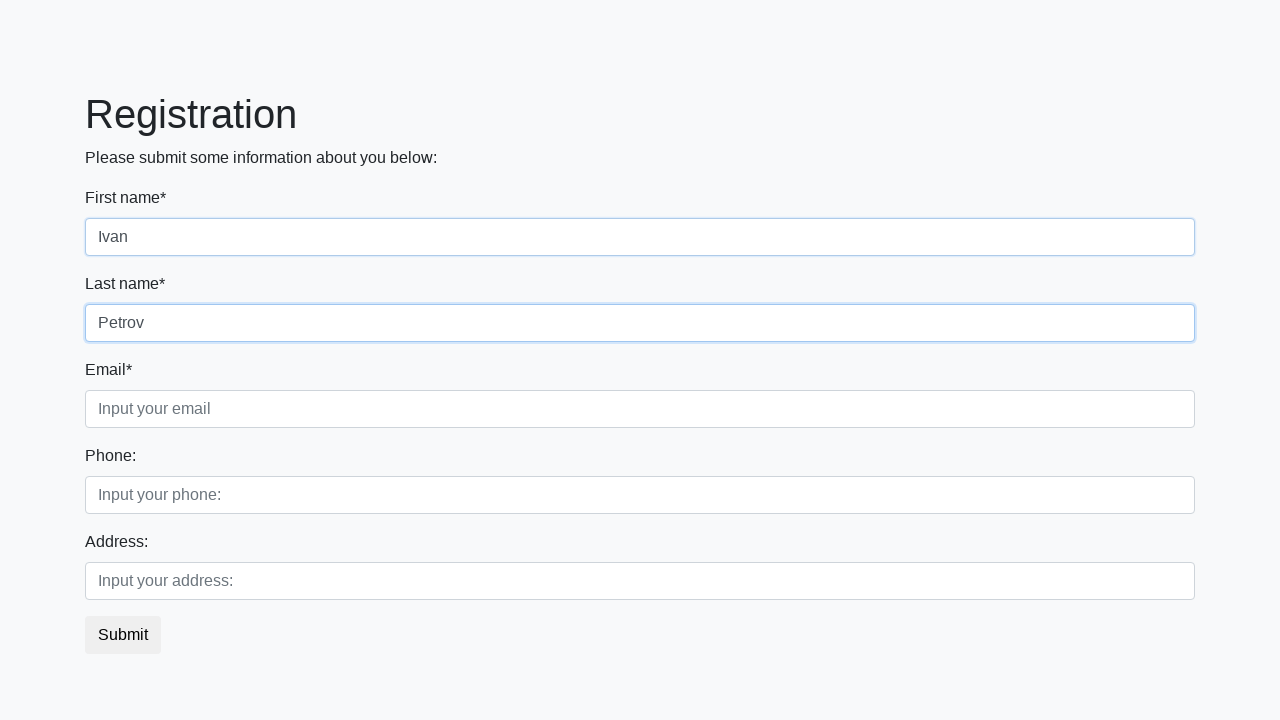

Filled email field with 'testmail@example.com' on input.third:required
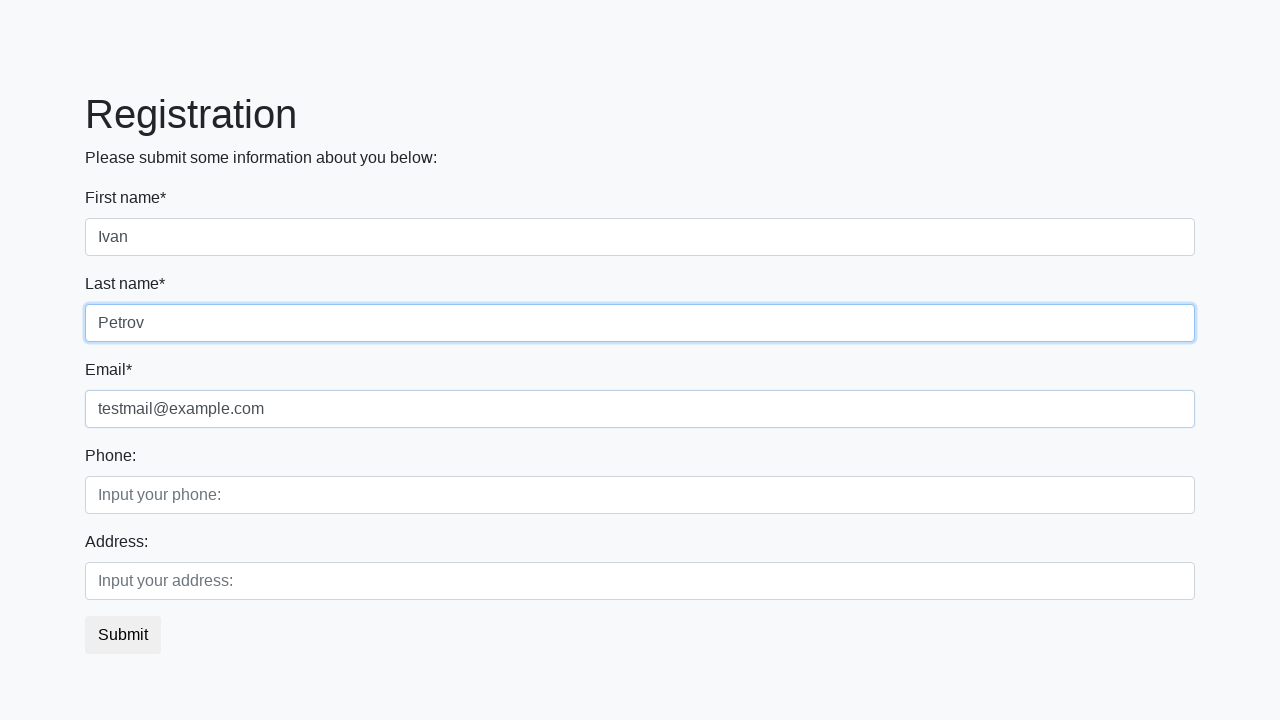

Clicked submit button to register at (123, 635) on button.btn
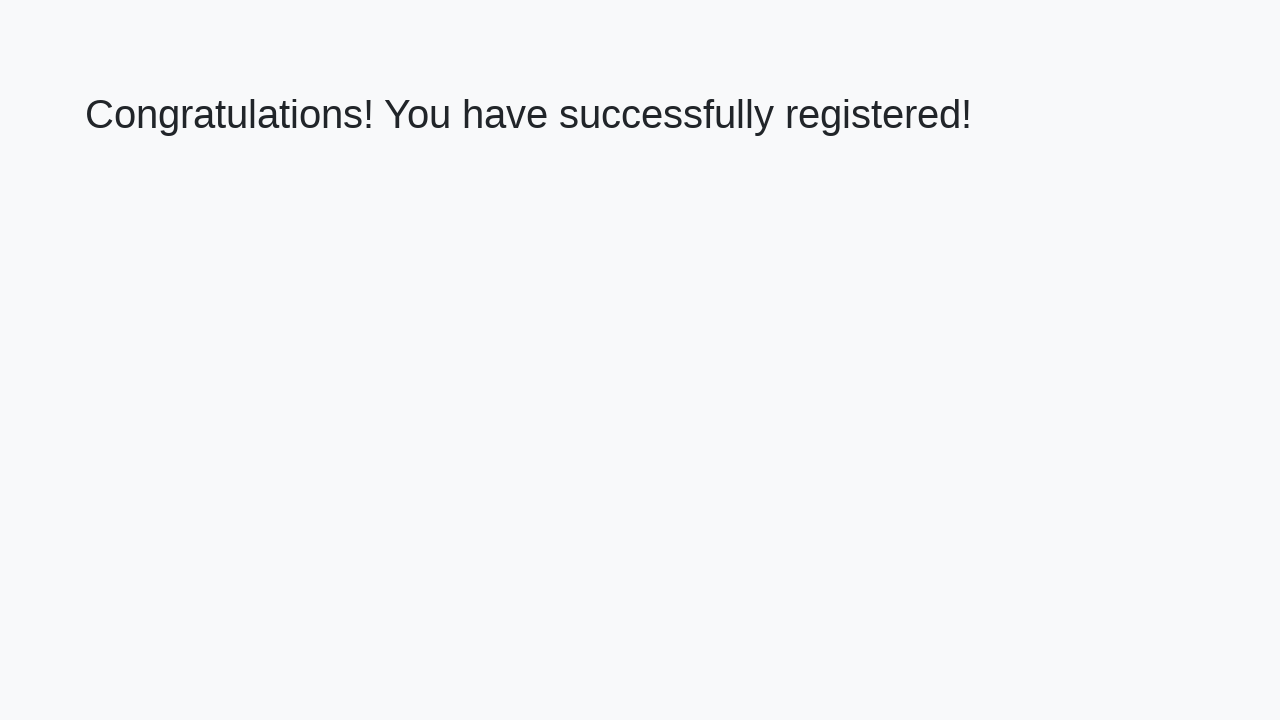

Success message heading loaded
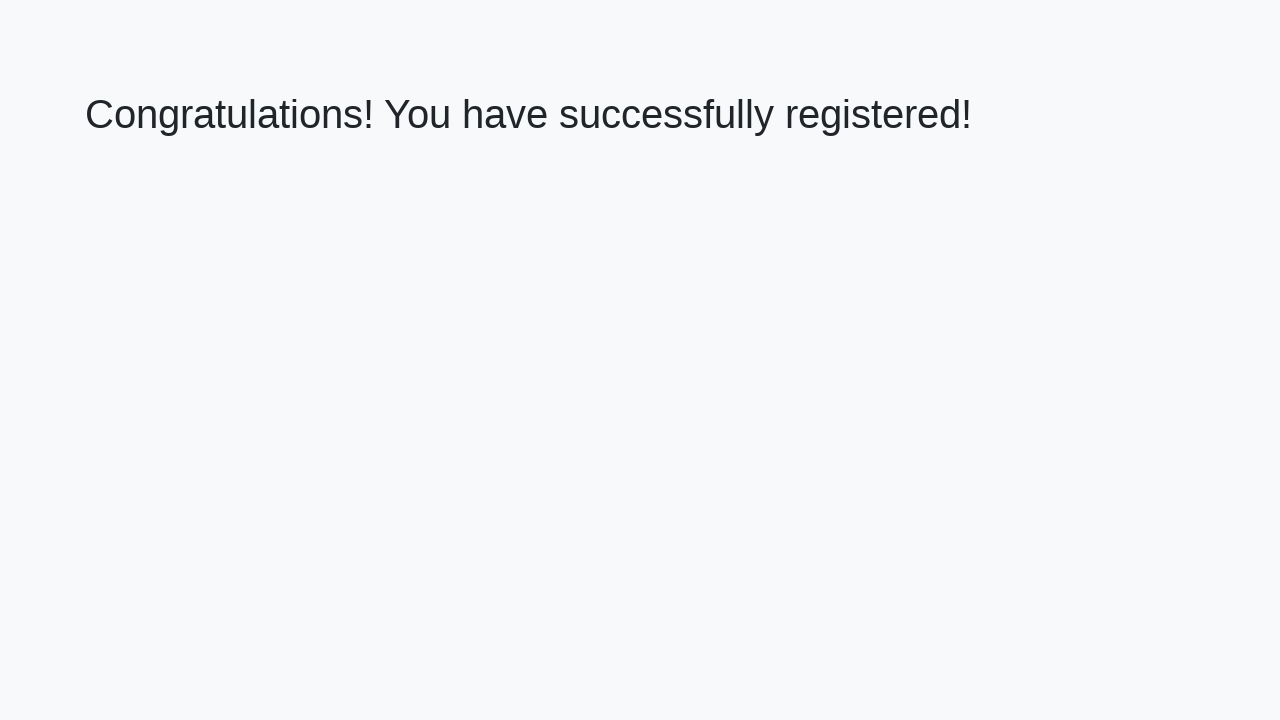

Retrieved success message text
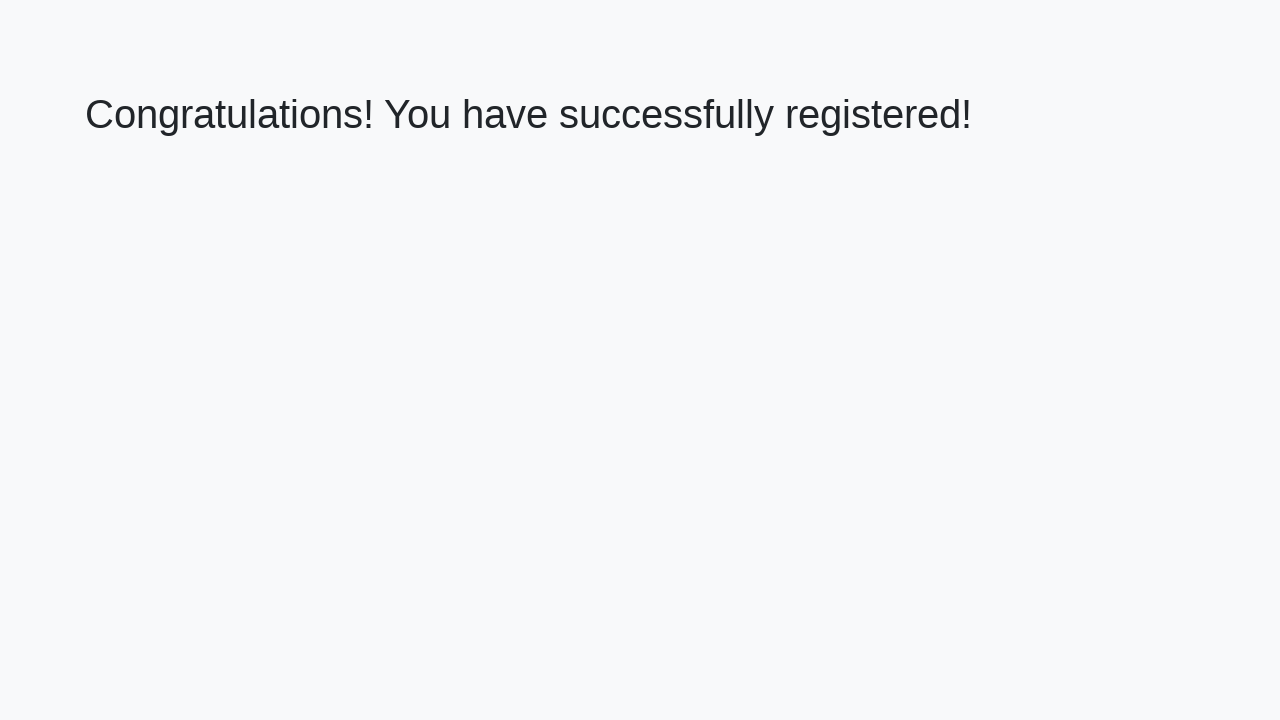

Verified success message: 'Congratulations! You have successfully registered!'
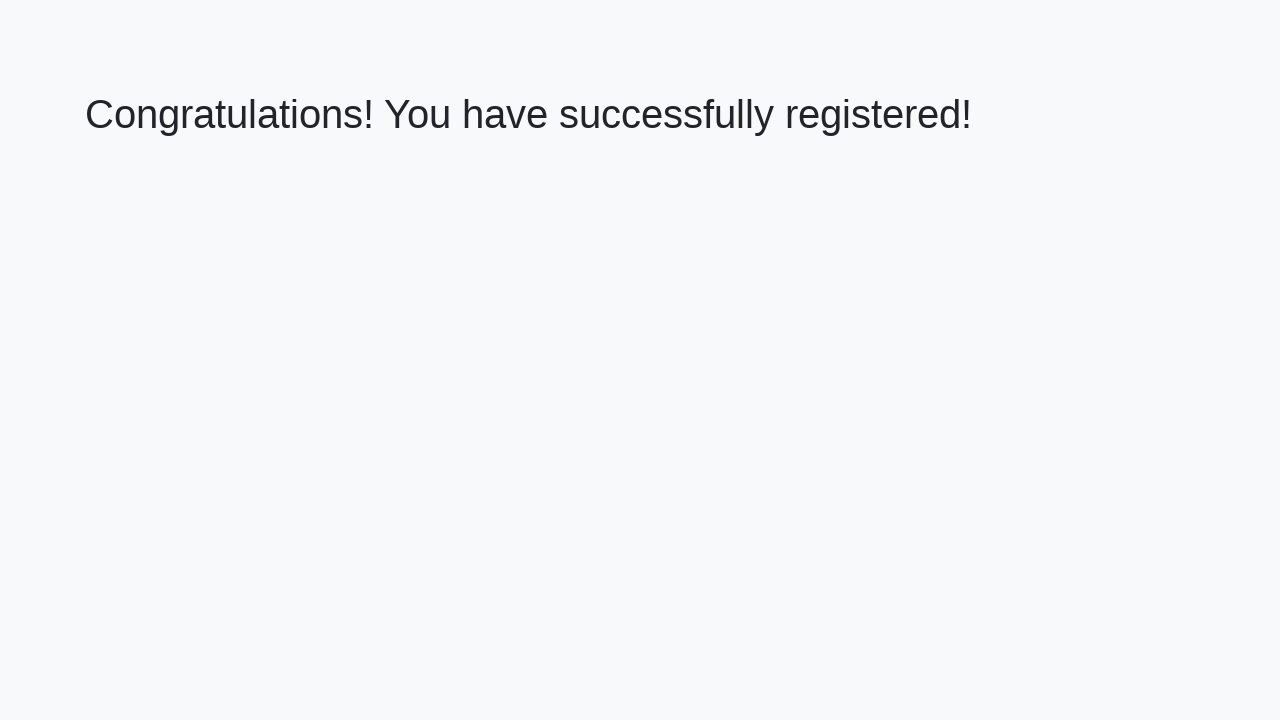

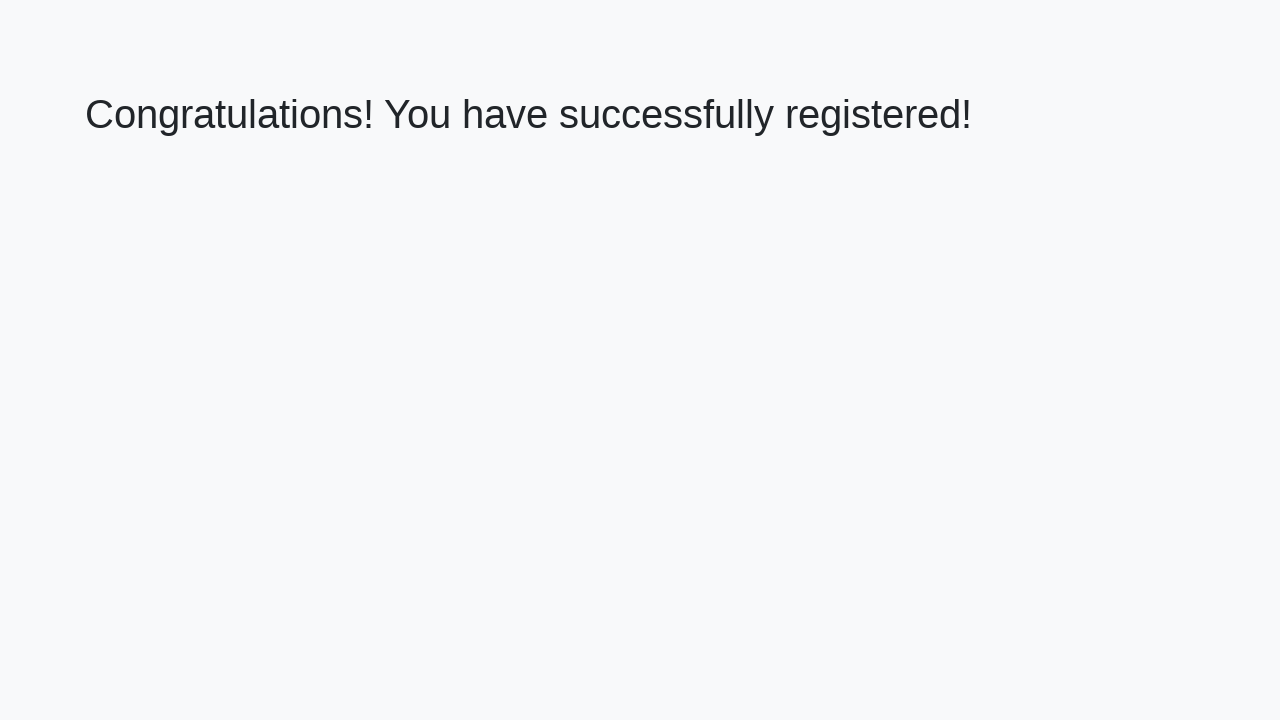